Tests that a todo item is removed if edited to an empty string

Starting URL: https://demo.playwright.dev/todomvc

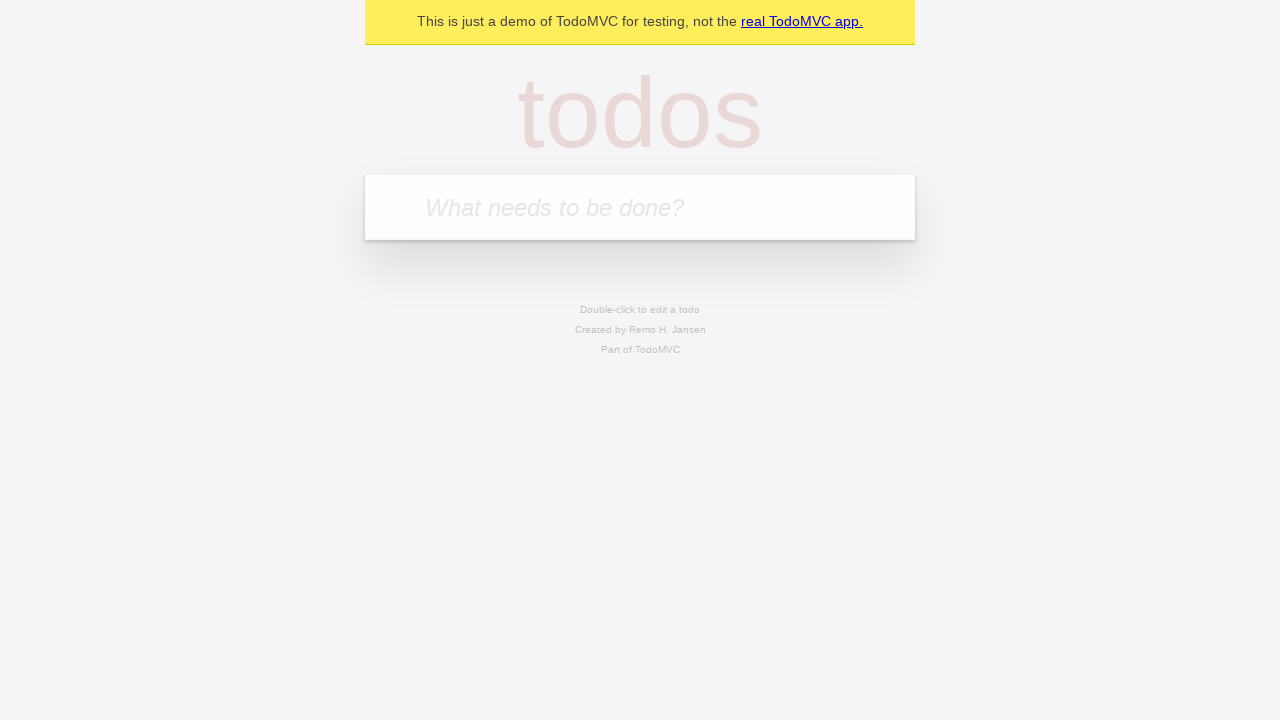

Filled new todo input with 'buy some cheese' on .new-todo
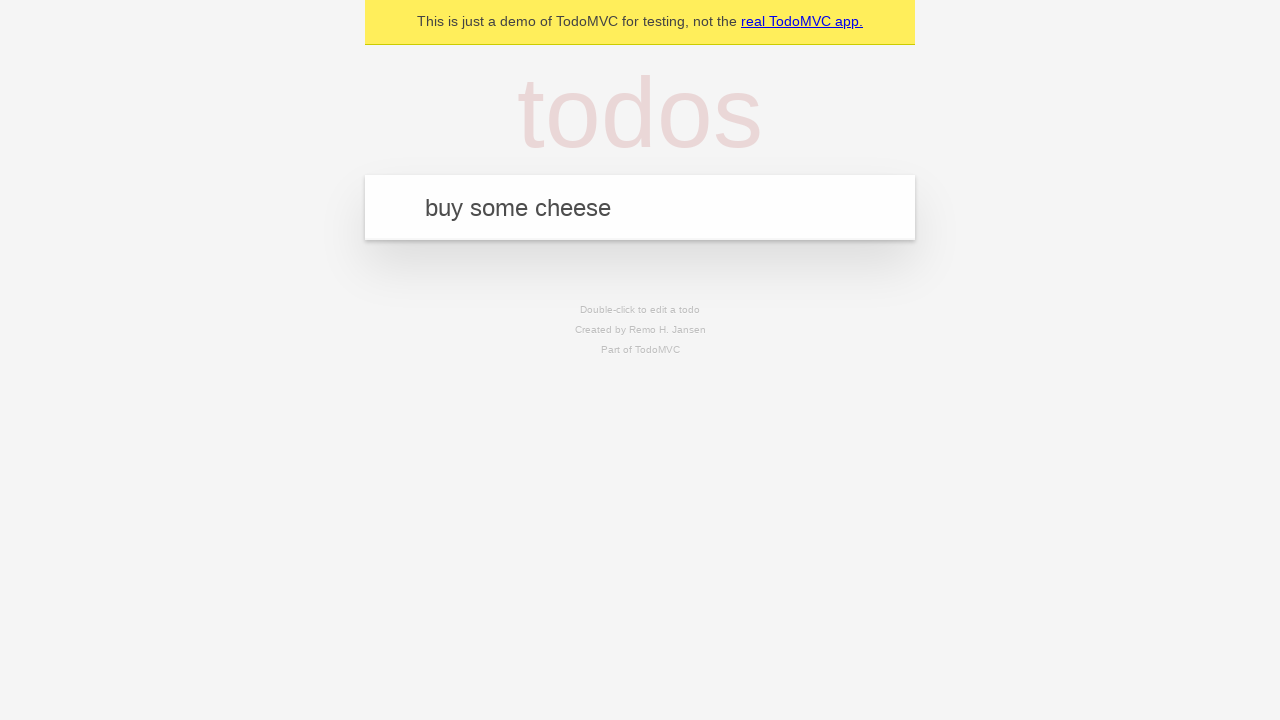

Pressed Enter to add first todo item on .new-todo
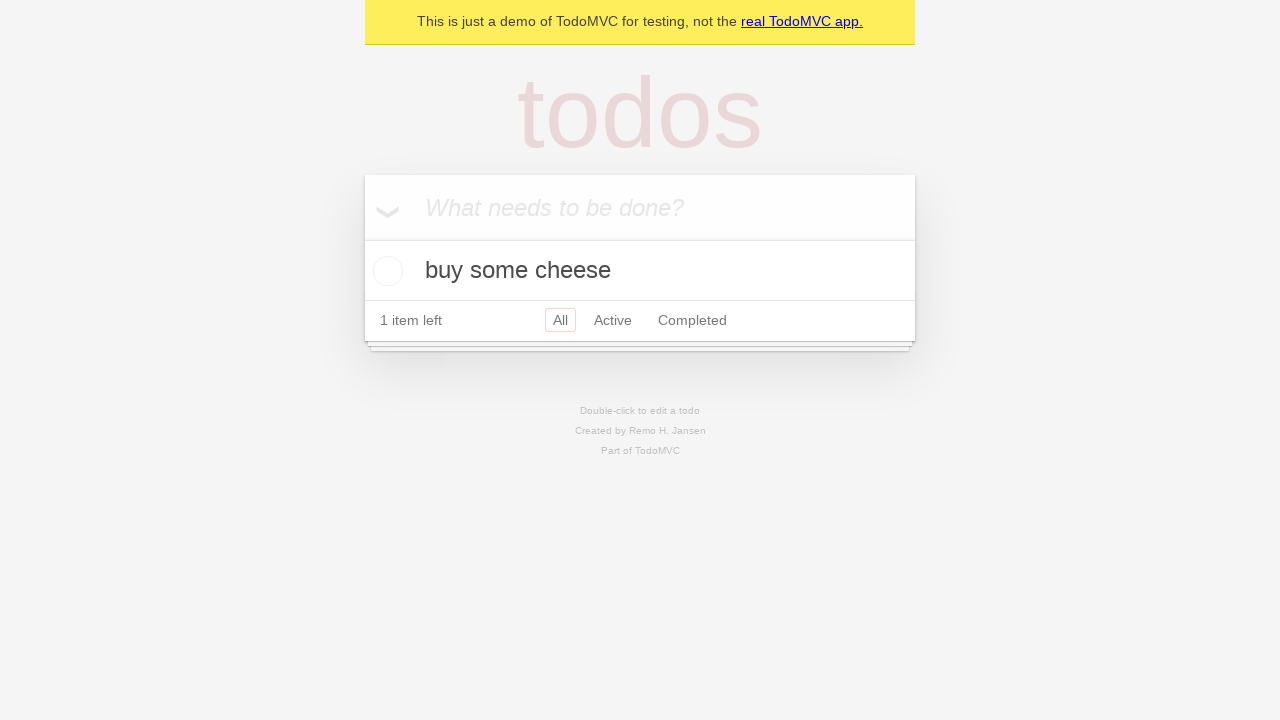

Filled new todo input with 'feed the cat' on .new-todo
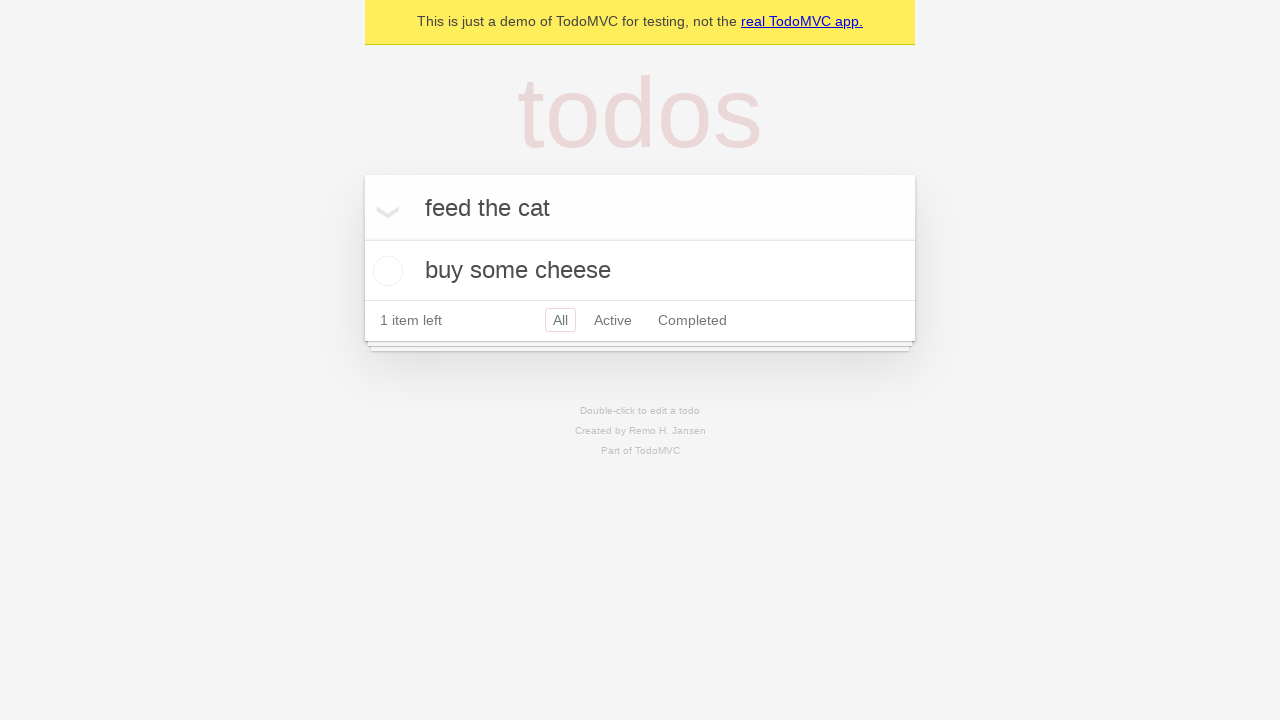

Pressed Enter to add second todo item on .new-todo
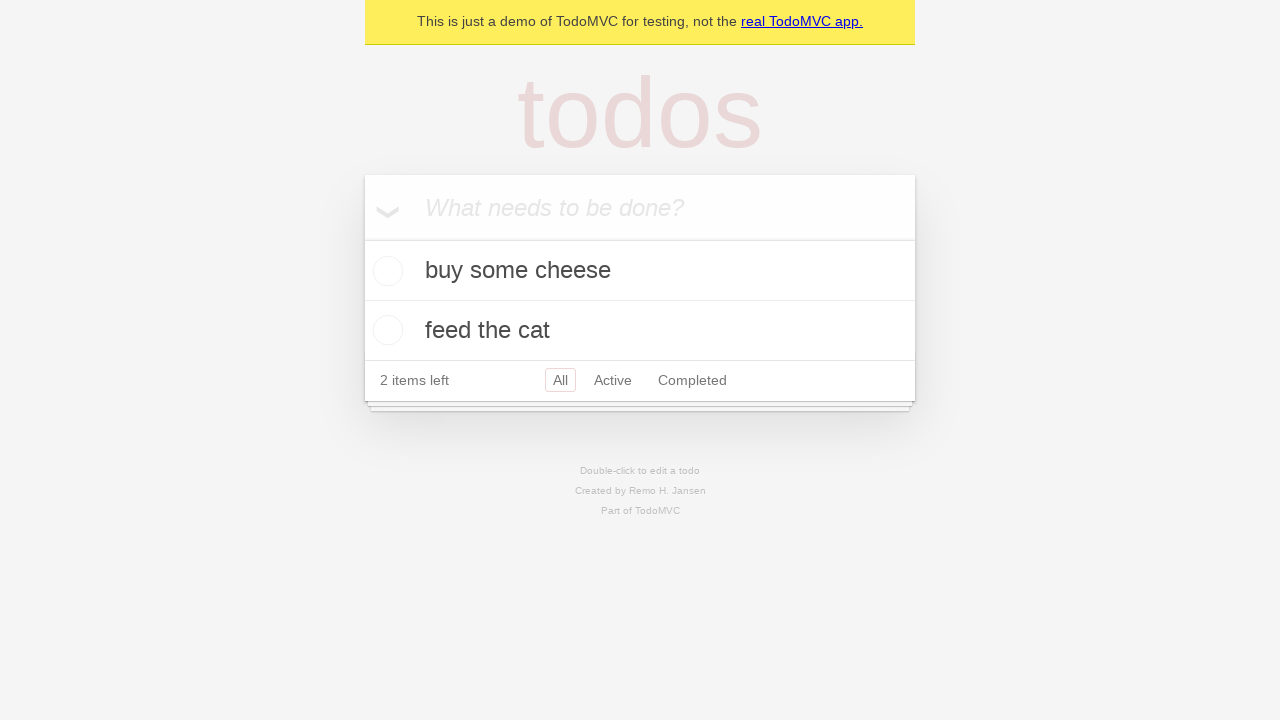

Filled new todo input with 'book a doctors appointment' on .new-todo
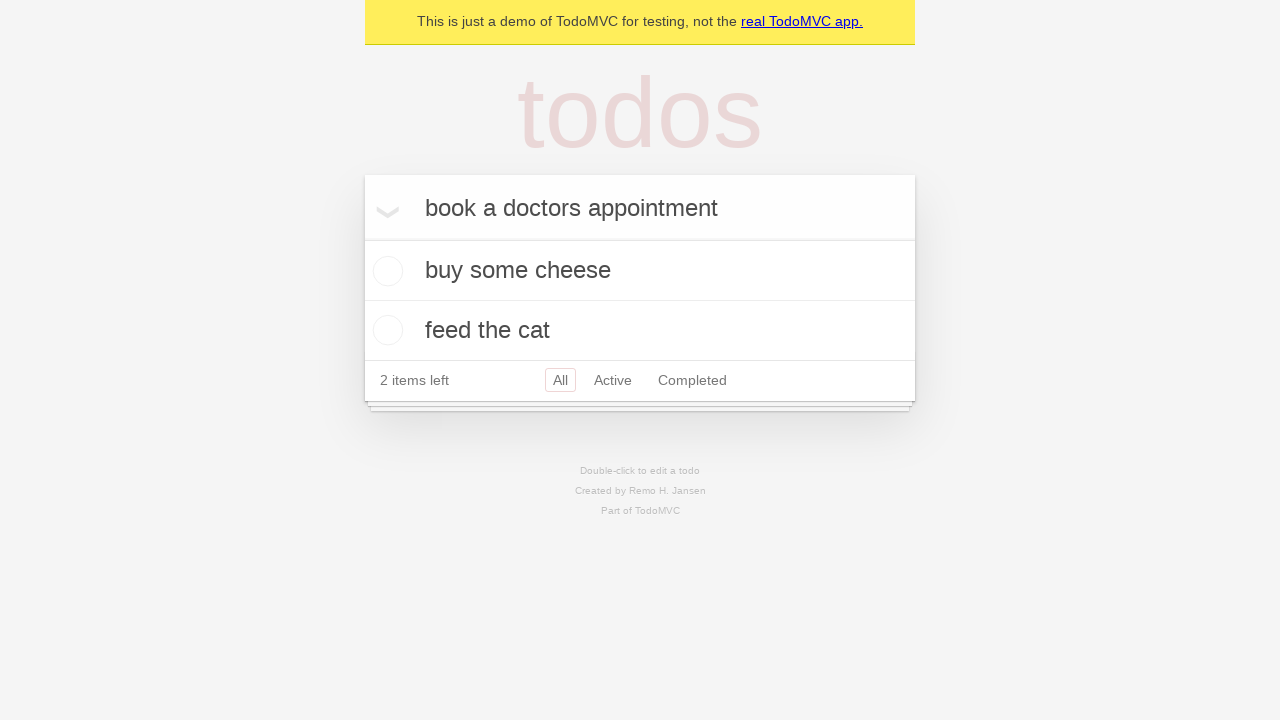

Pressed Enter to add third todo item on .new-todo
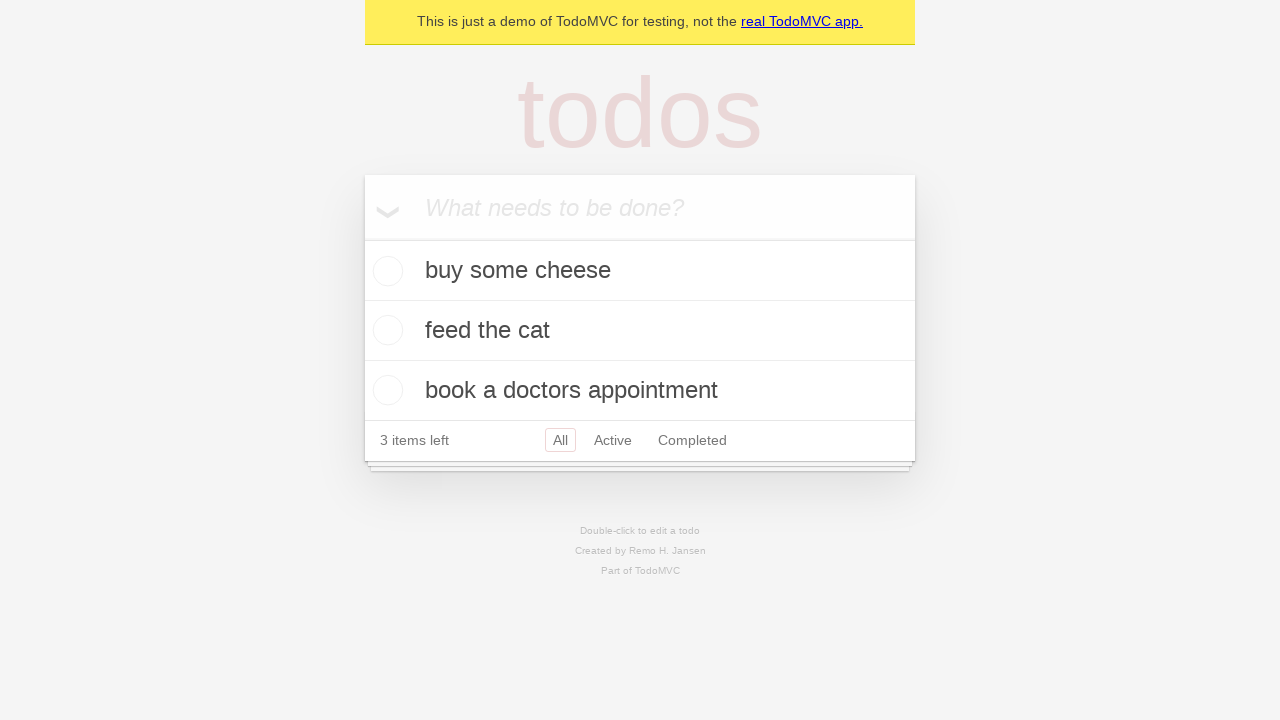

Waited for all three todo items to be rendered
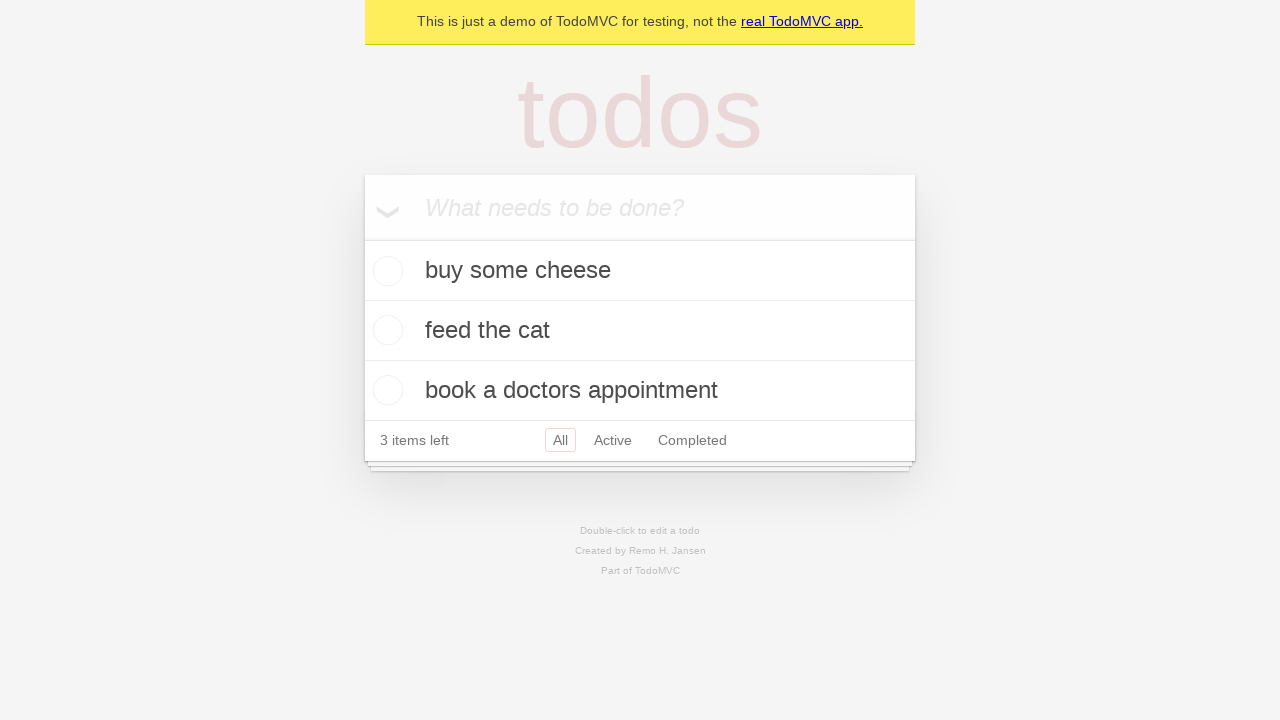

Double-clicked second todo item to enter edit mode at (640, 331) on .todo-list li >> nth=1
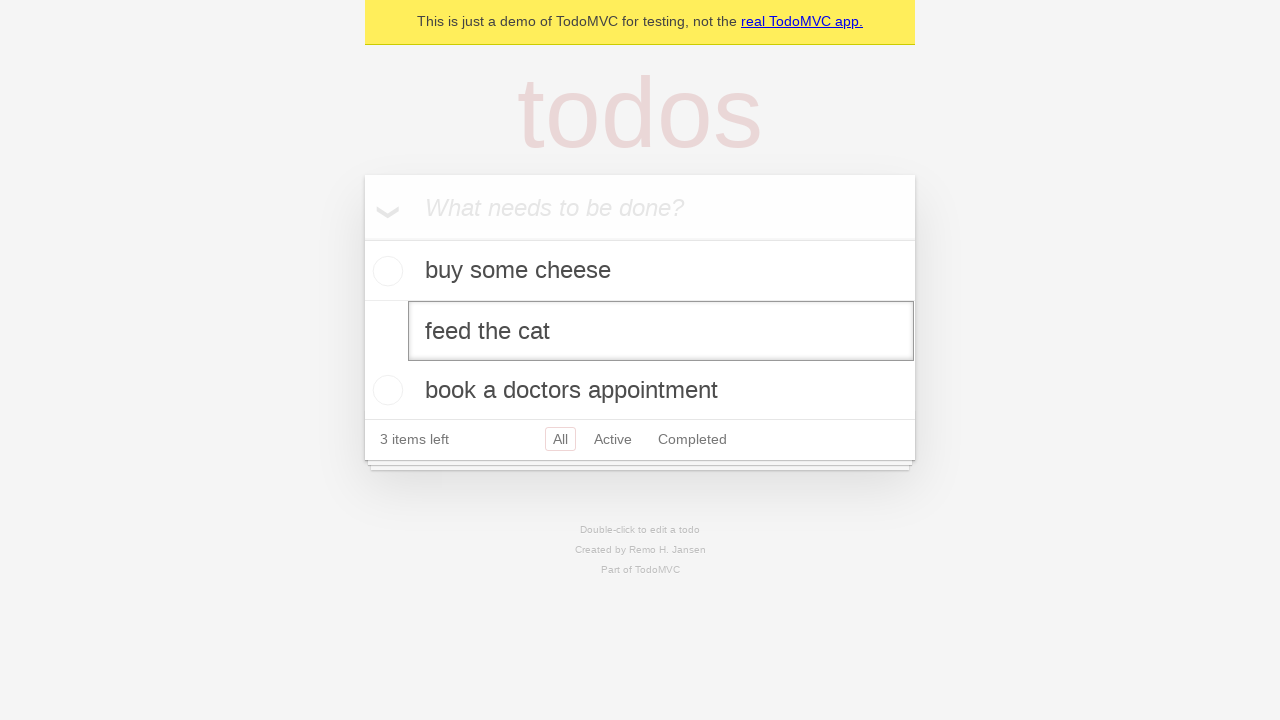

Cleared text in edit field for second todo item on .todo-list li >> nth=1 >> .edit
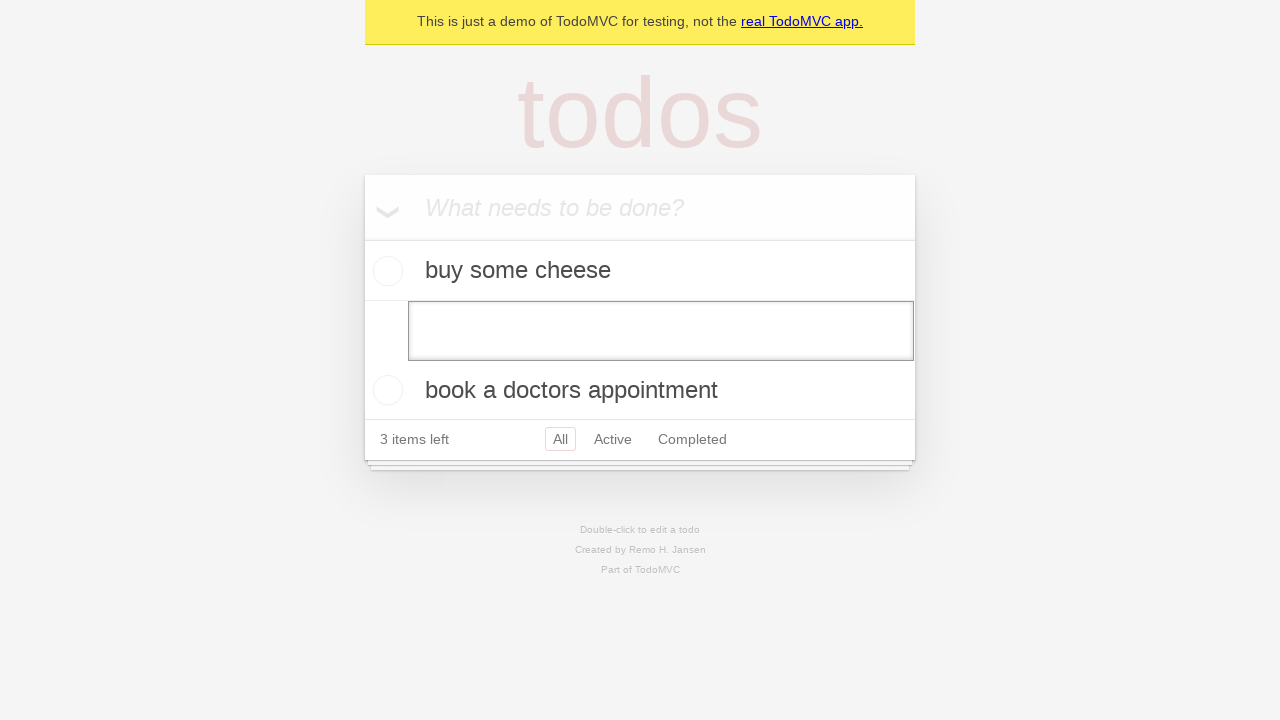

Pressed Enter to confirm empty edit, removing the todo item on .todo-list li >> nth=1 >> .edit
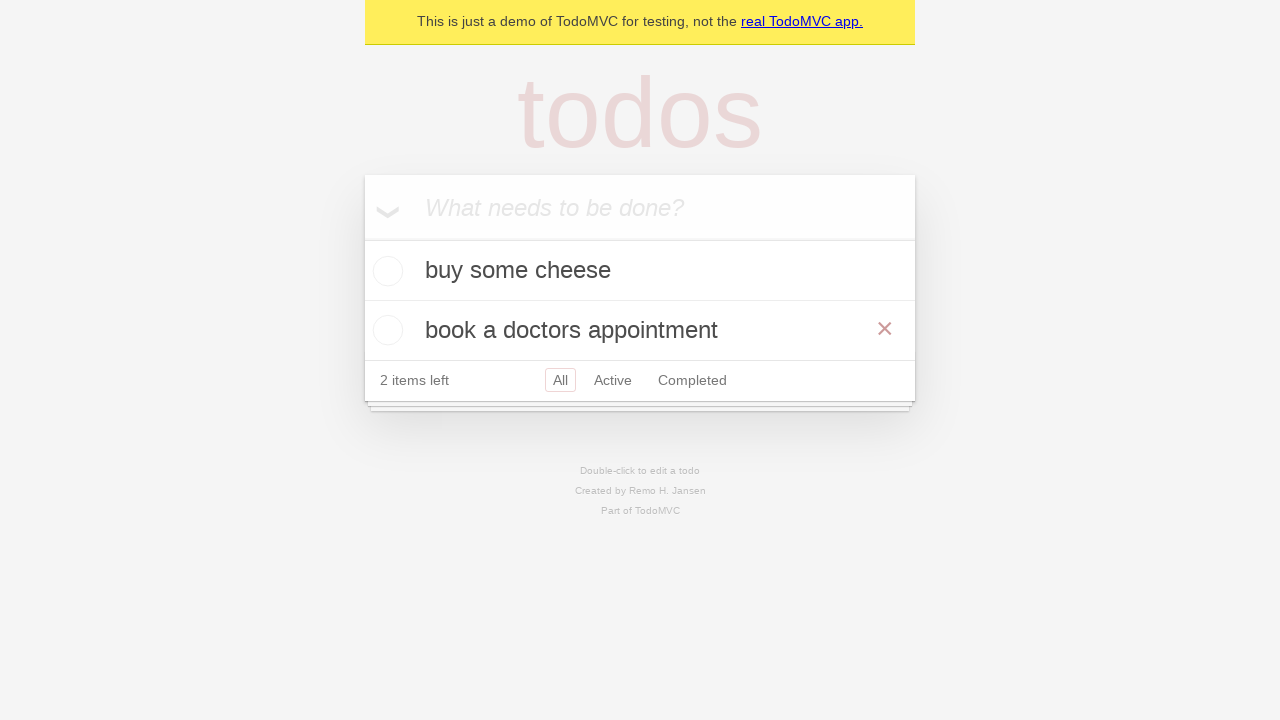

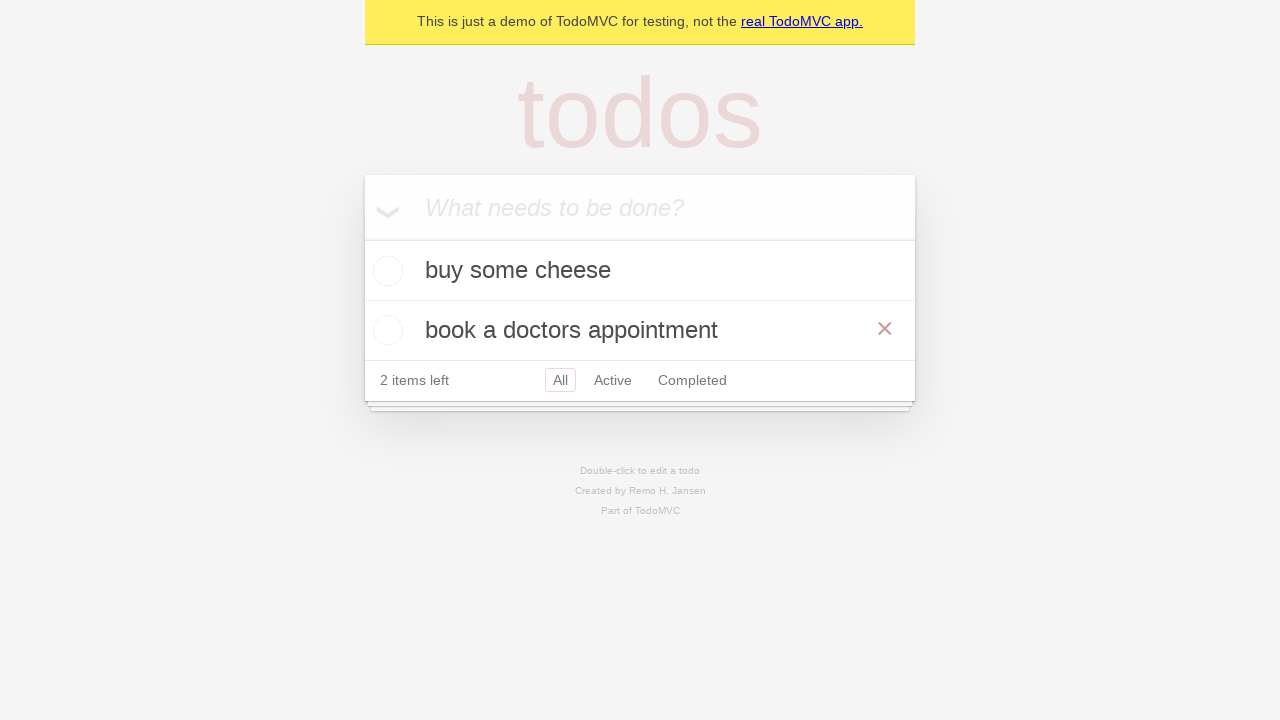